Verifies UI elements on the Forgot Password page including headers, email input field, and footer links, then clicks the Elemental Selenium link.

Starting URL: http://the-internet.herokuapp.com/forgot_password

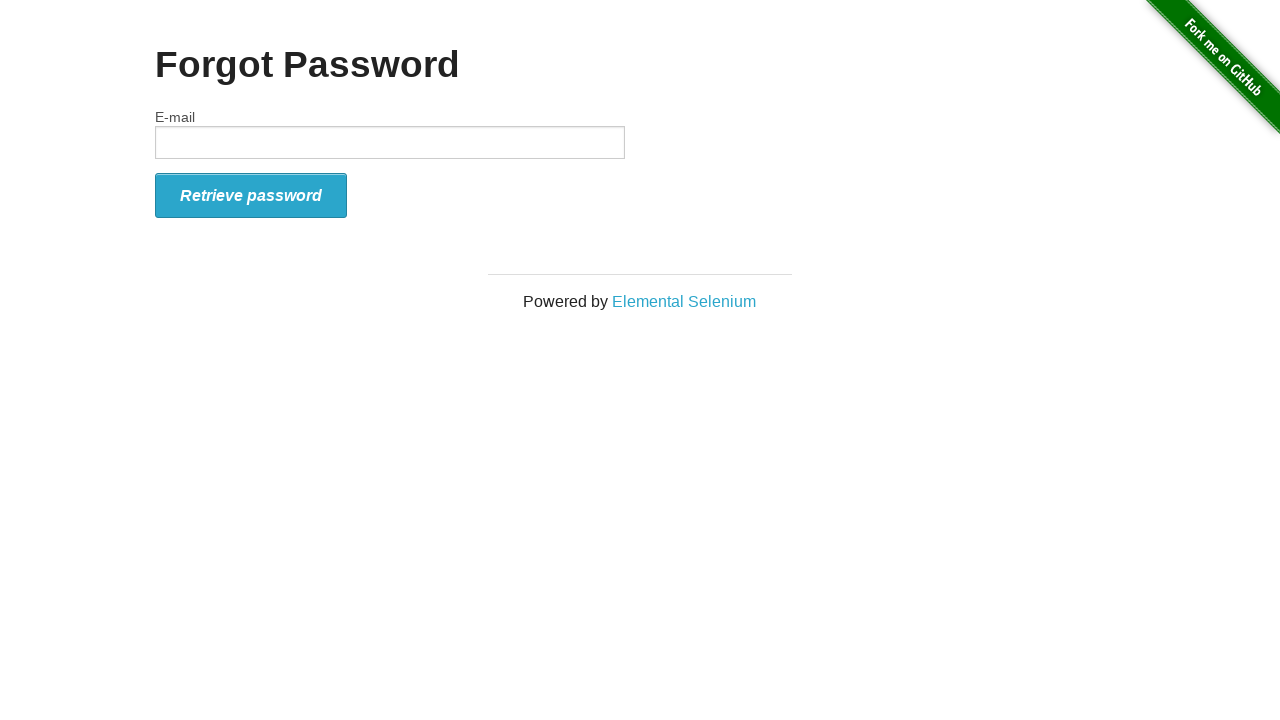

Waited for Forgot Password header to be present
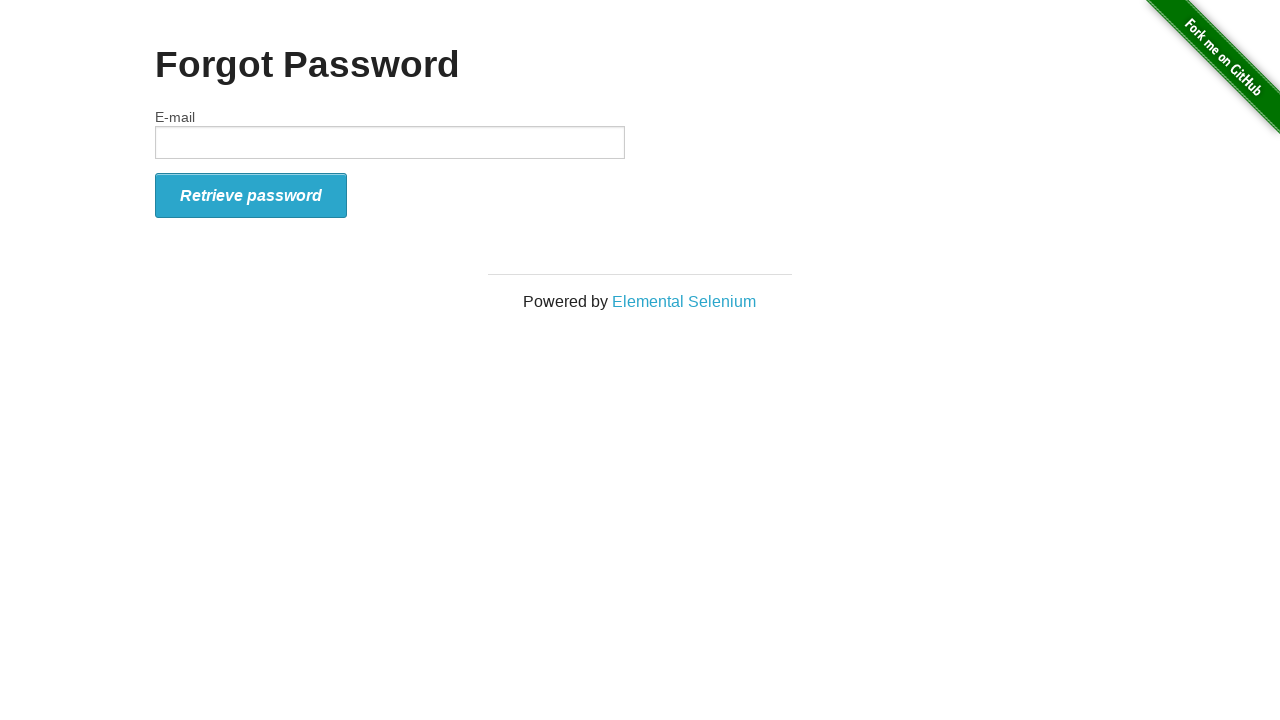

Waited for email label to be present
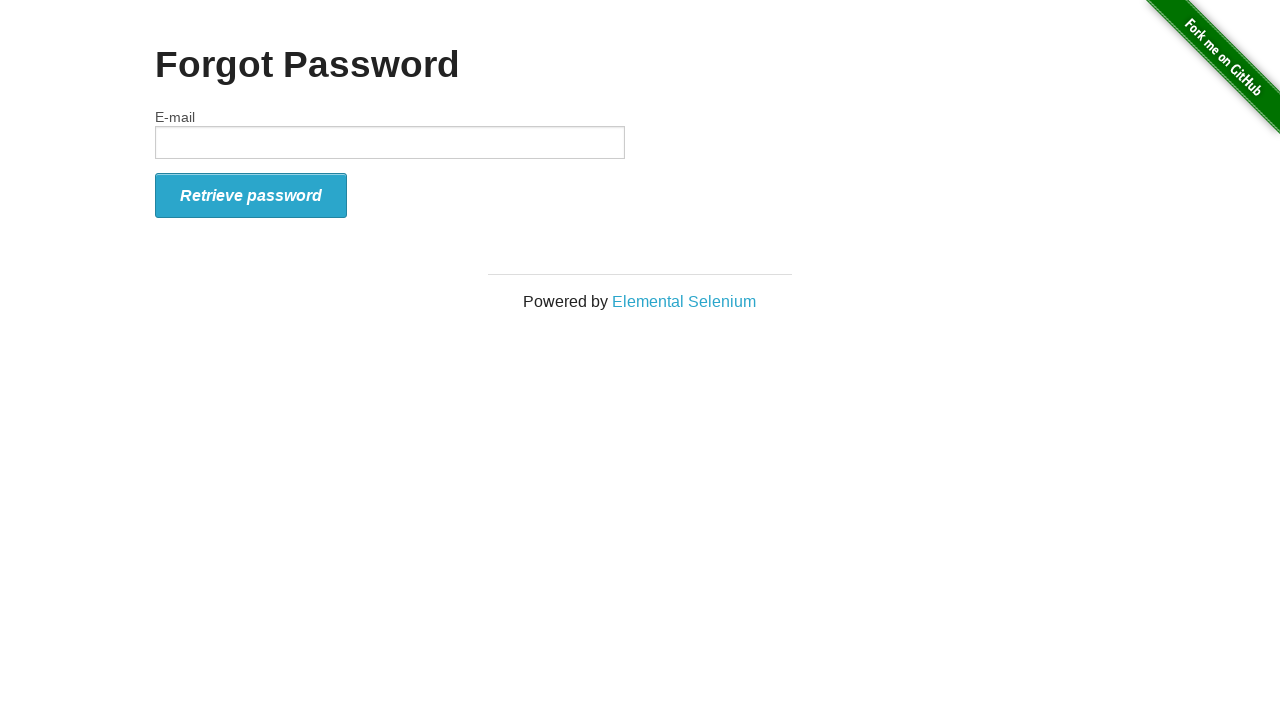

Waited for email input field to be displayed
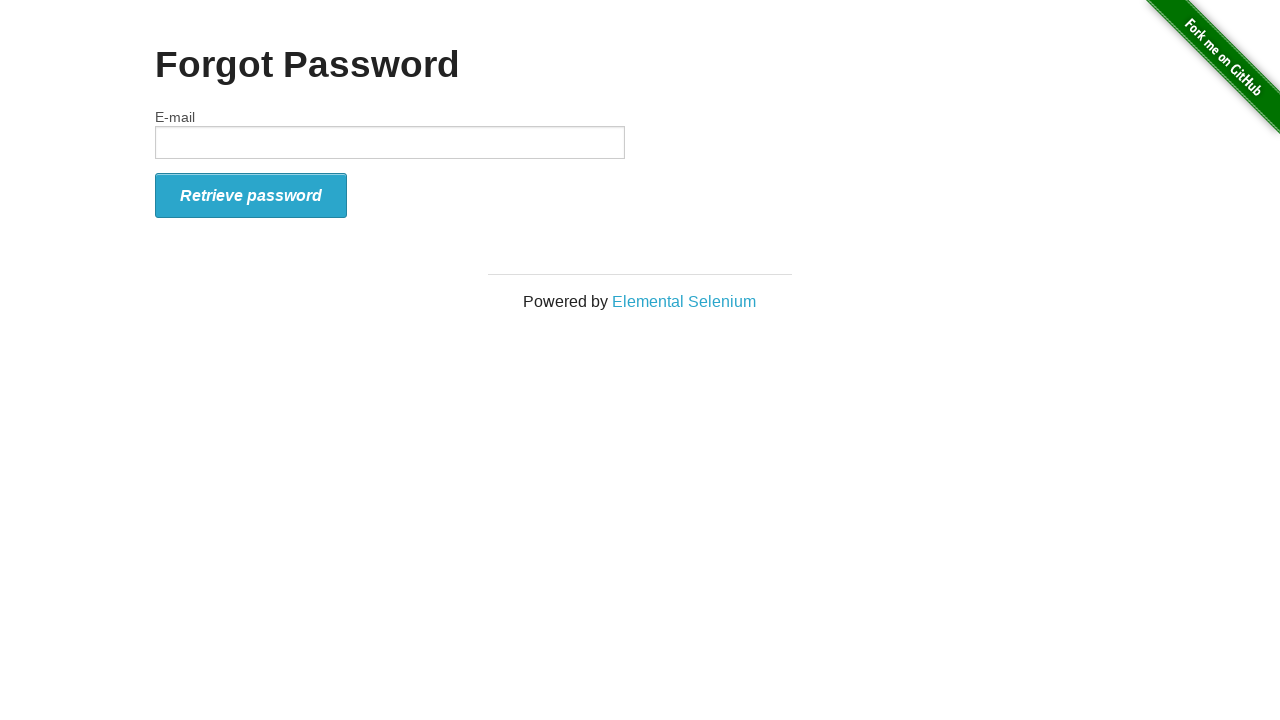

Waited for retrieve password button/icon to be present
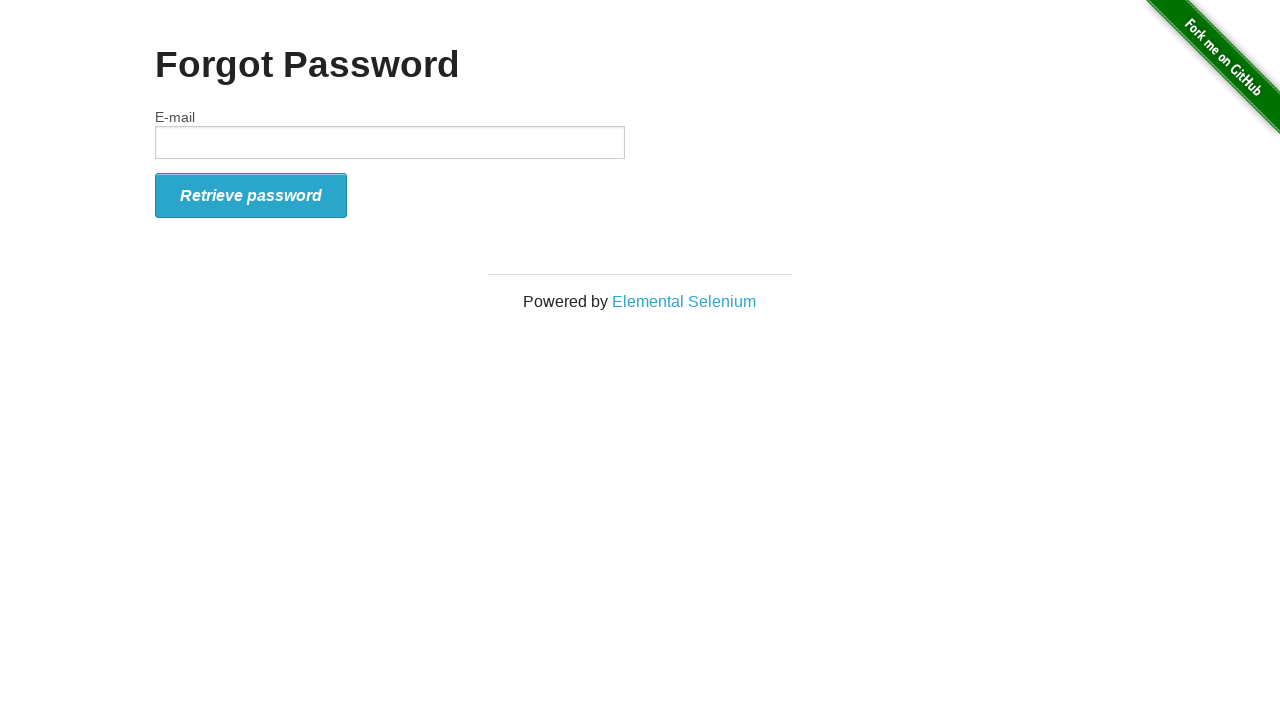

Waited for powered by footer to be present
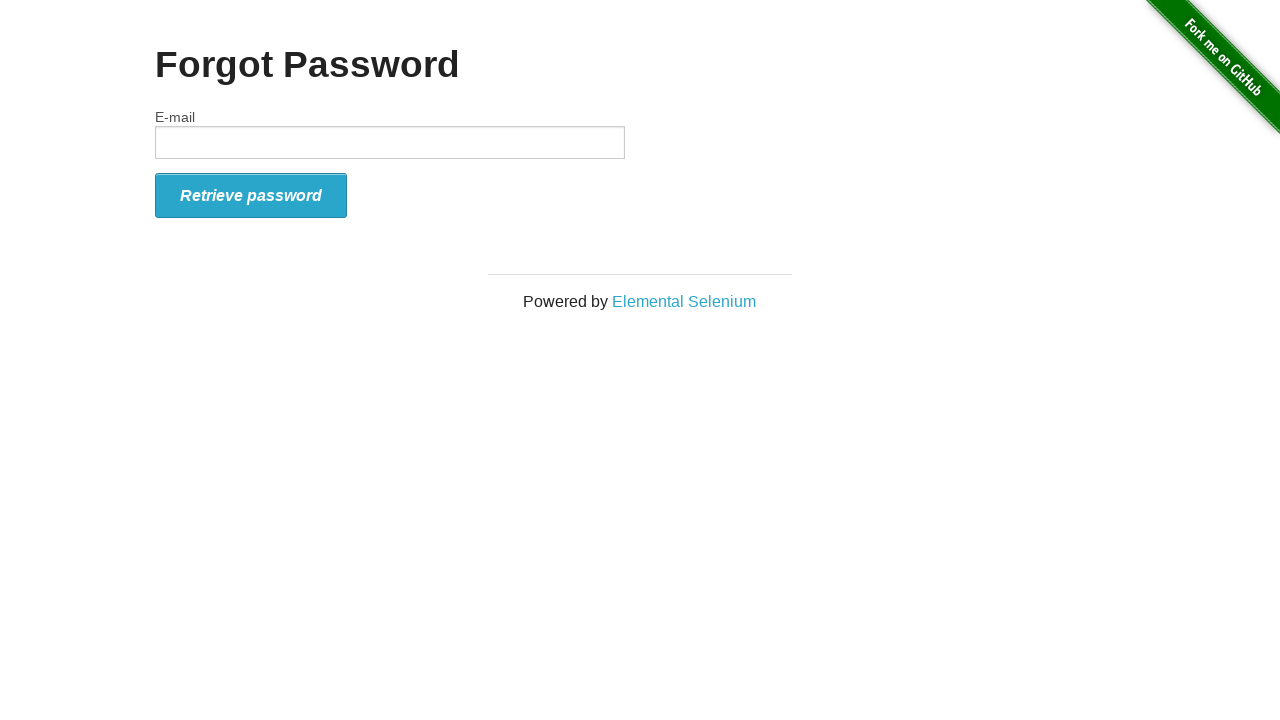

Clicked the Elemental Selenium link at (684, 301) on a[target='_blank']
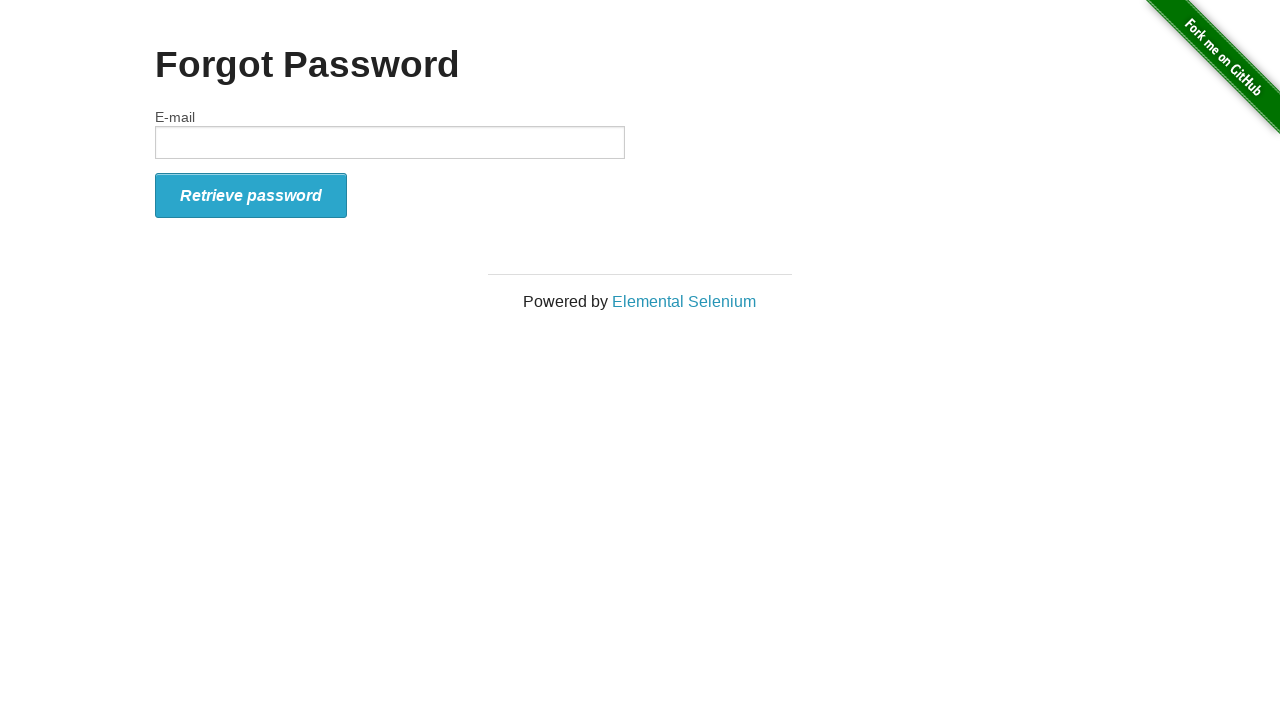

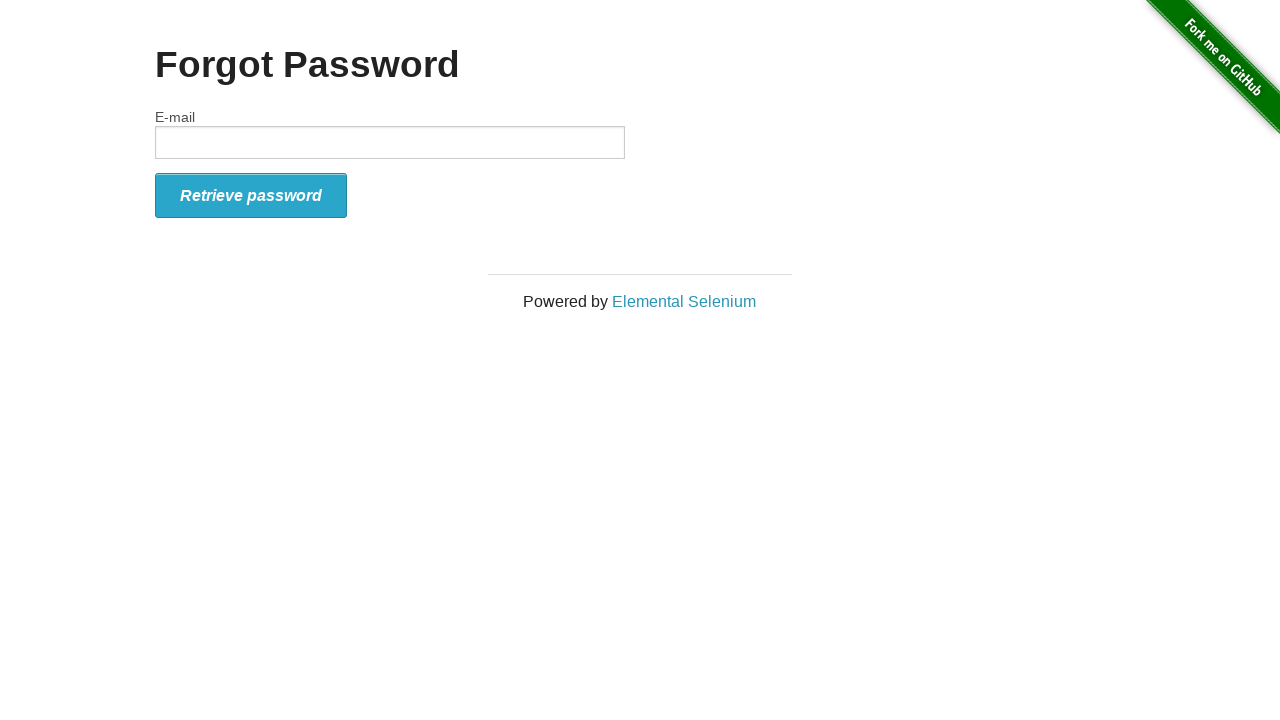